Tests that the username field remains visible and responsive at different screen widths

Starting URL: https://e-commerce-client-swart.vercel.app/

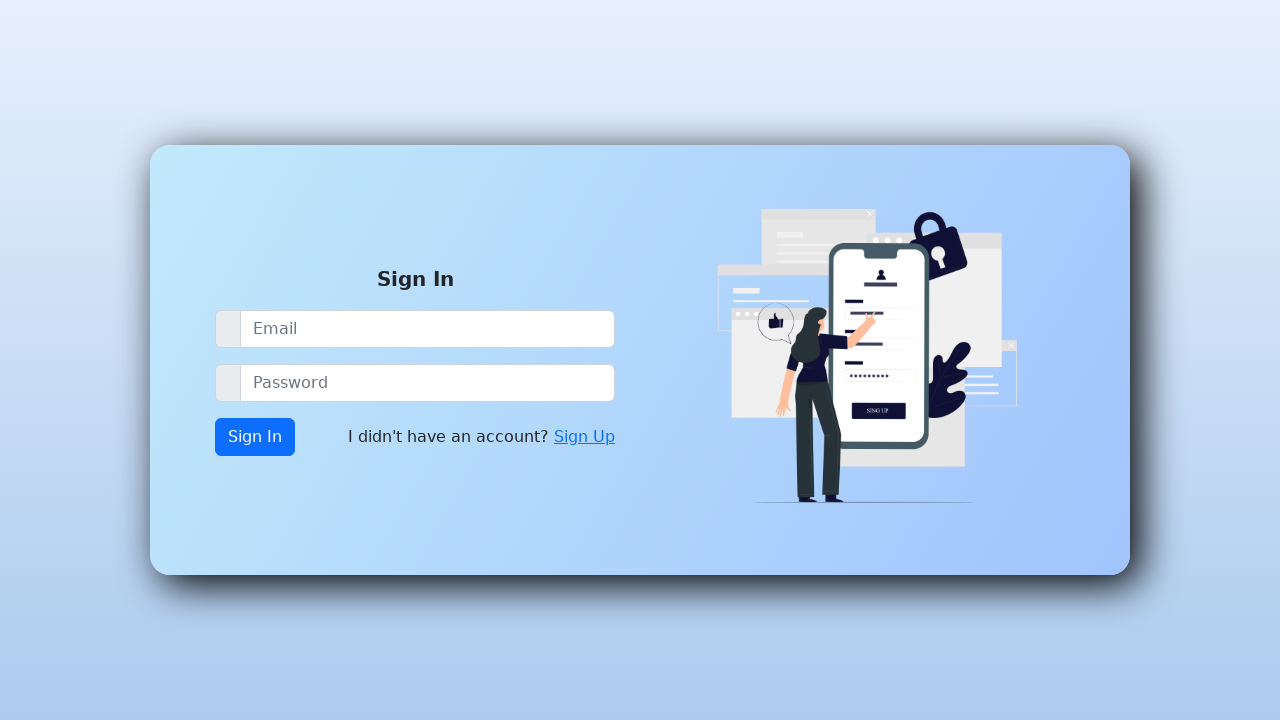

Clicked Sign Up link at (584, 437) on xpath=//a[contains(text(),'Sign Up')]
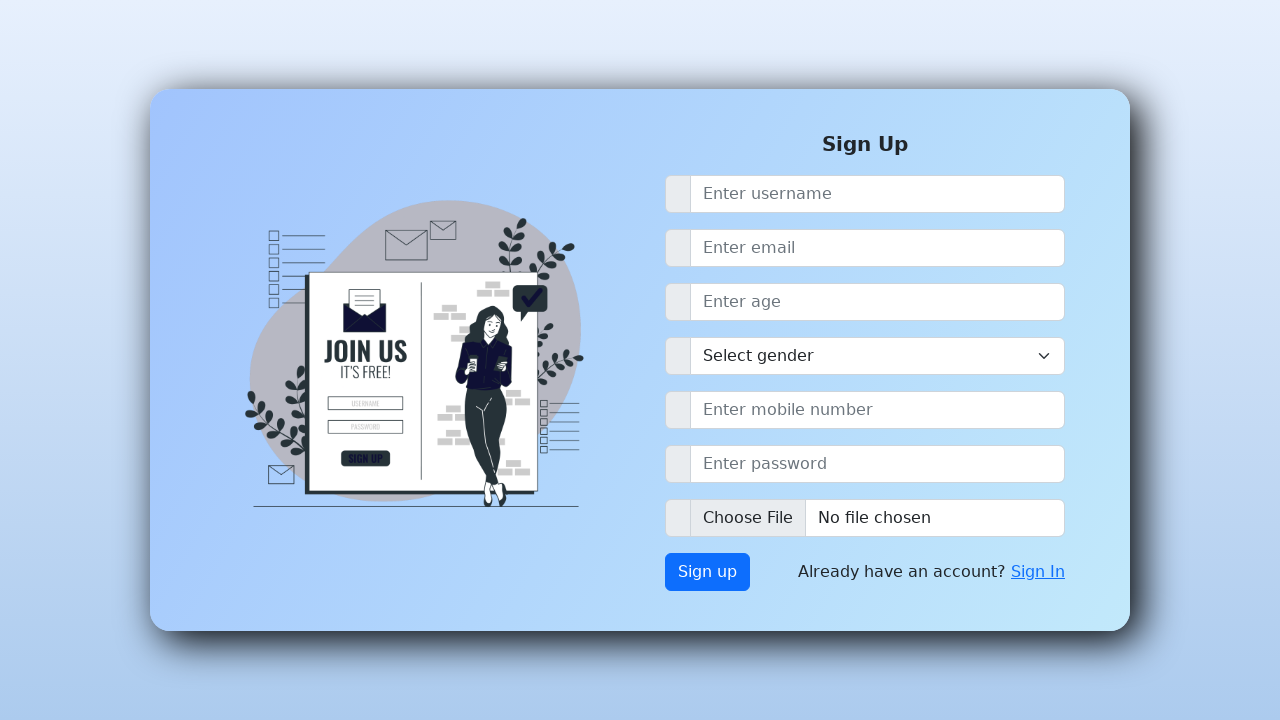

Set viewport to 1024x768
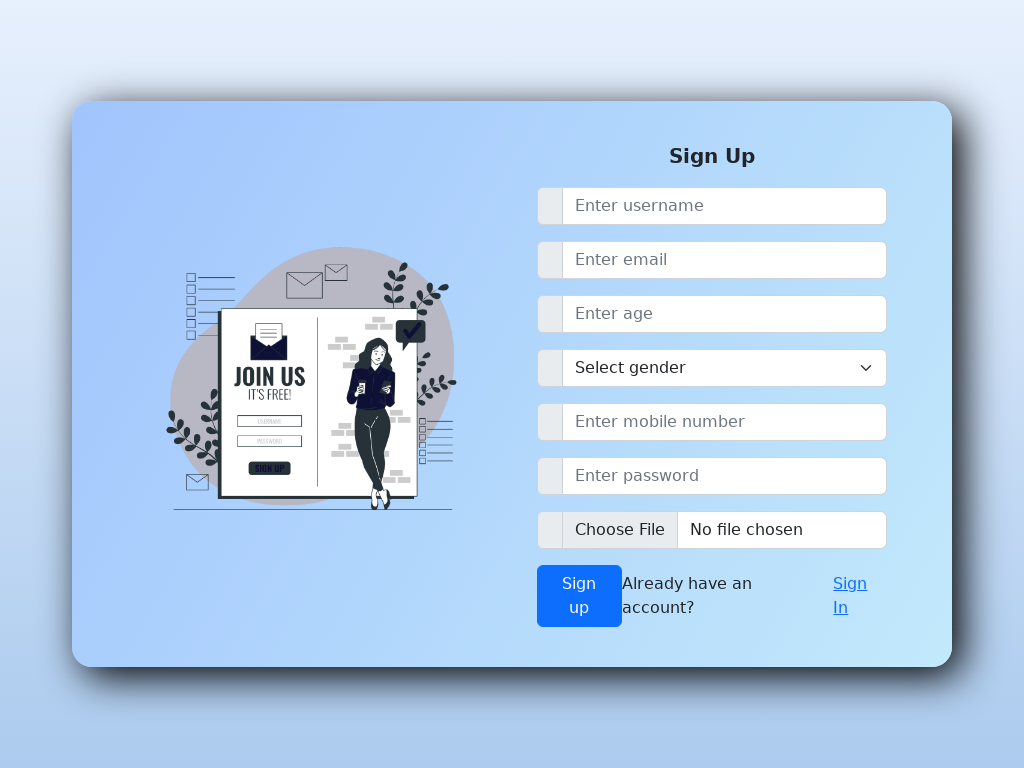

Verified username field is visible at 1024px width
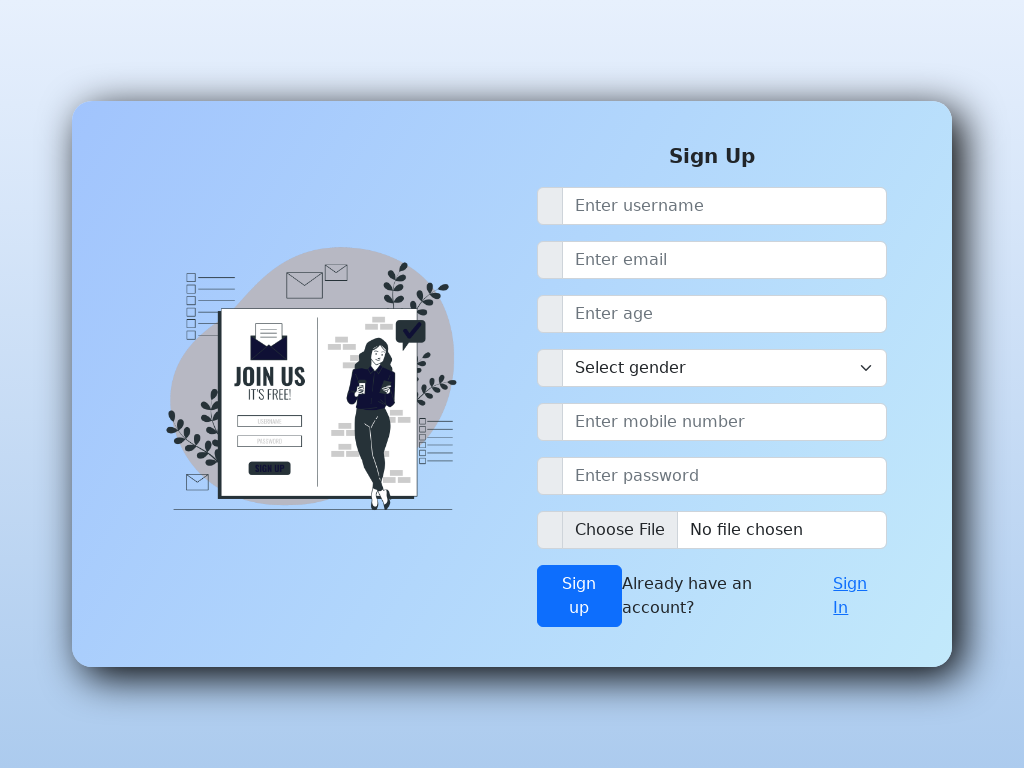

Set viewport to 800x768
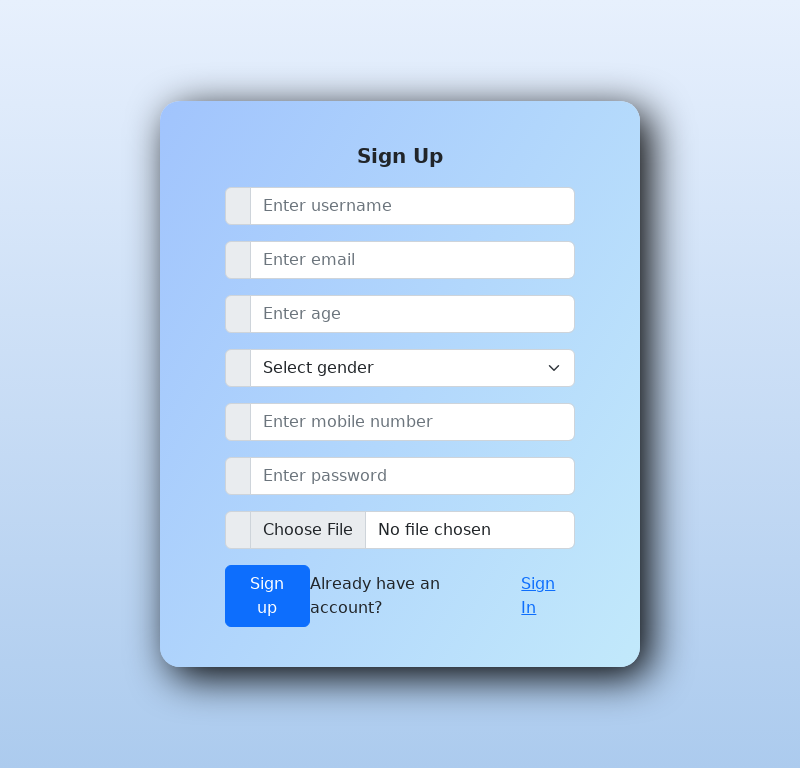

Verified username field is visible at 800px width
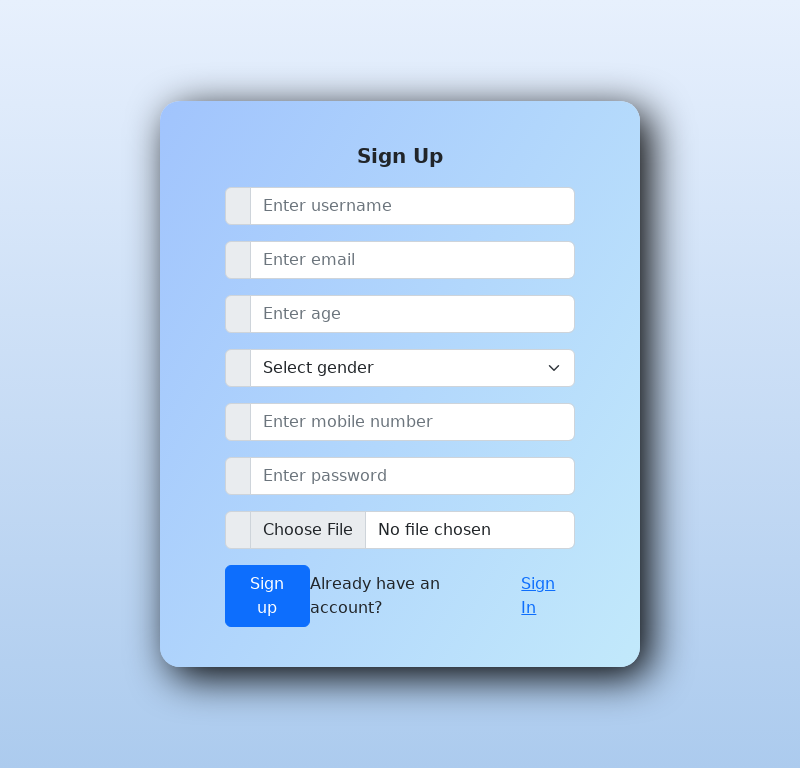

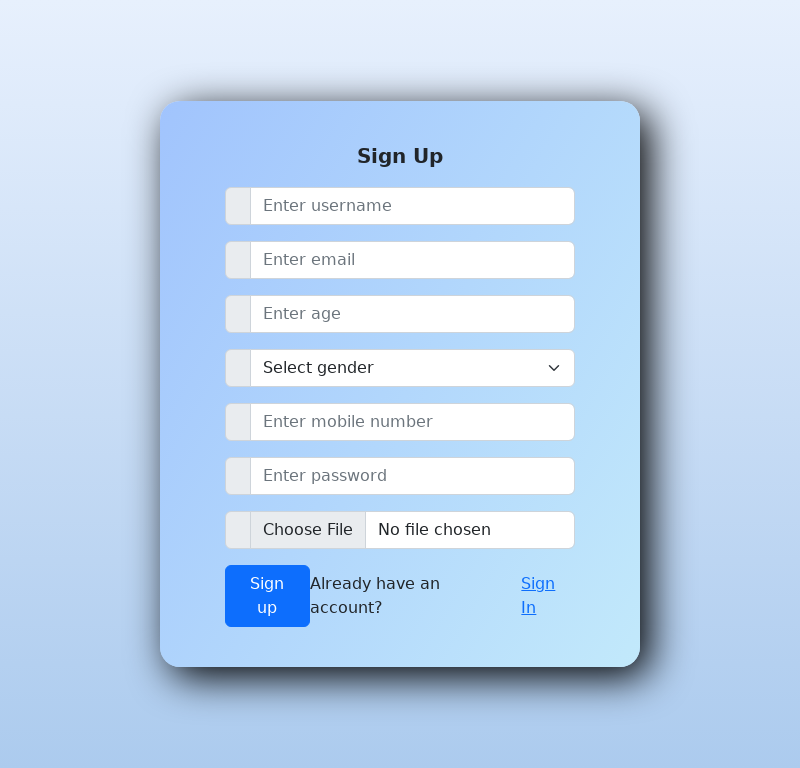